Tests clearing the complete state of all items by toggling the mark all checkbox

Starting URL: https://demo.playwright.dev/todomvc

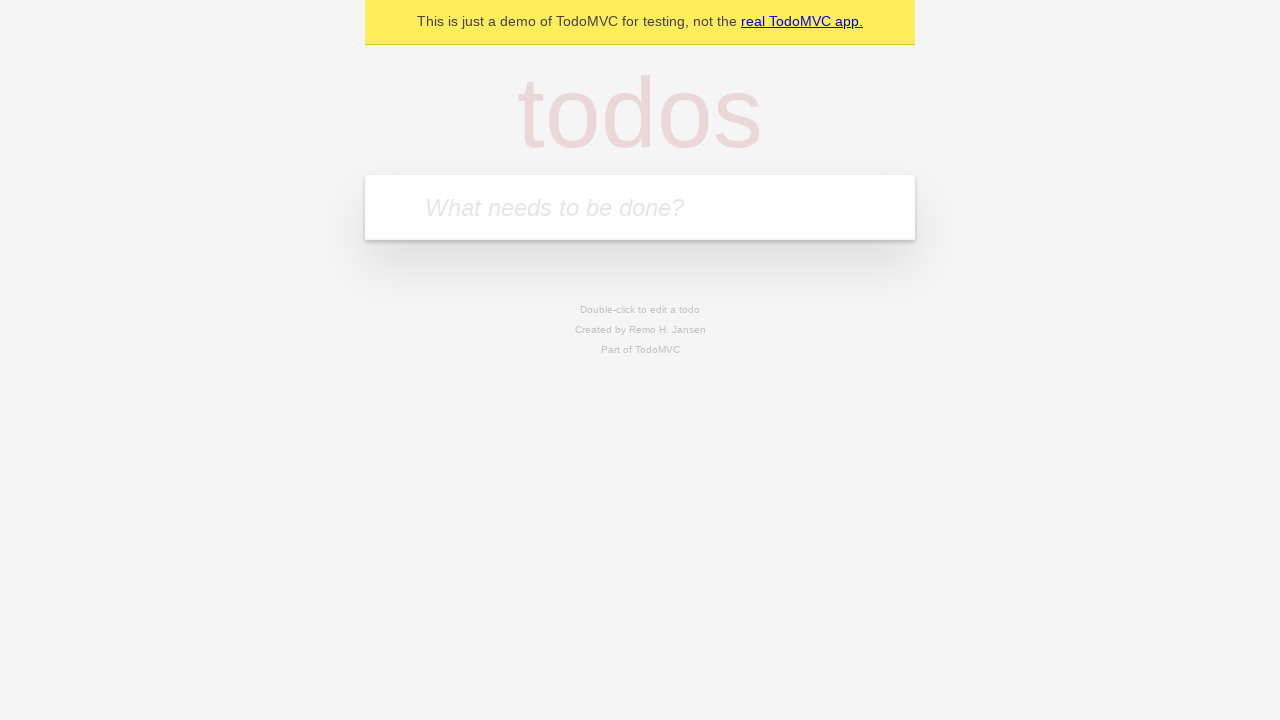

Filled todo input with 'buy some cheese' on internal:attr=[placeholder="What needs to be done?"i]
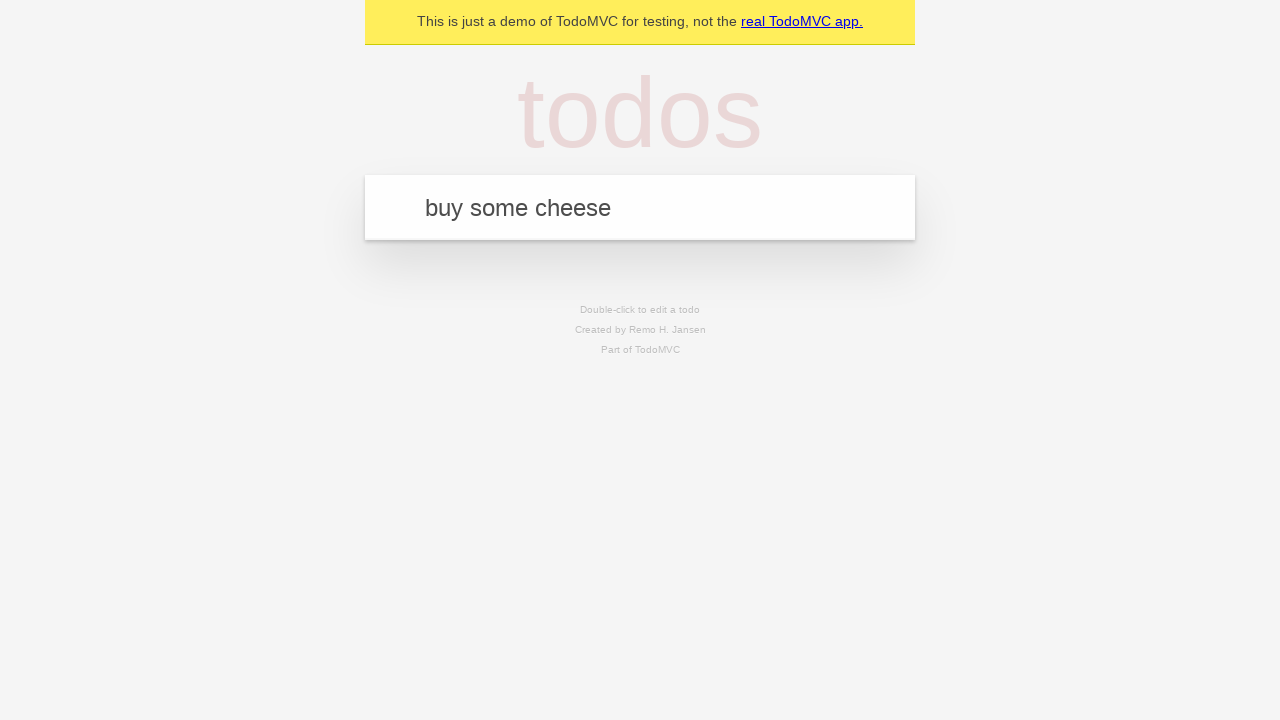

Pressed Enter to create todo 'buy some cheese' on internal:attr=[placeholder="What needs to be done?"i]
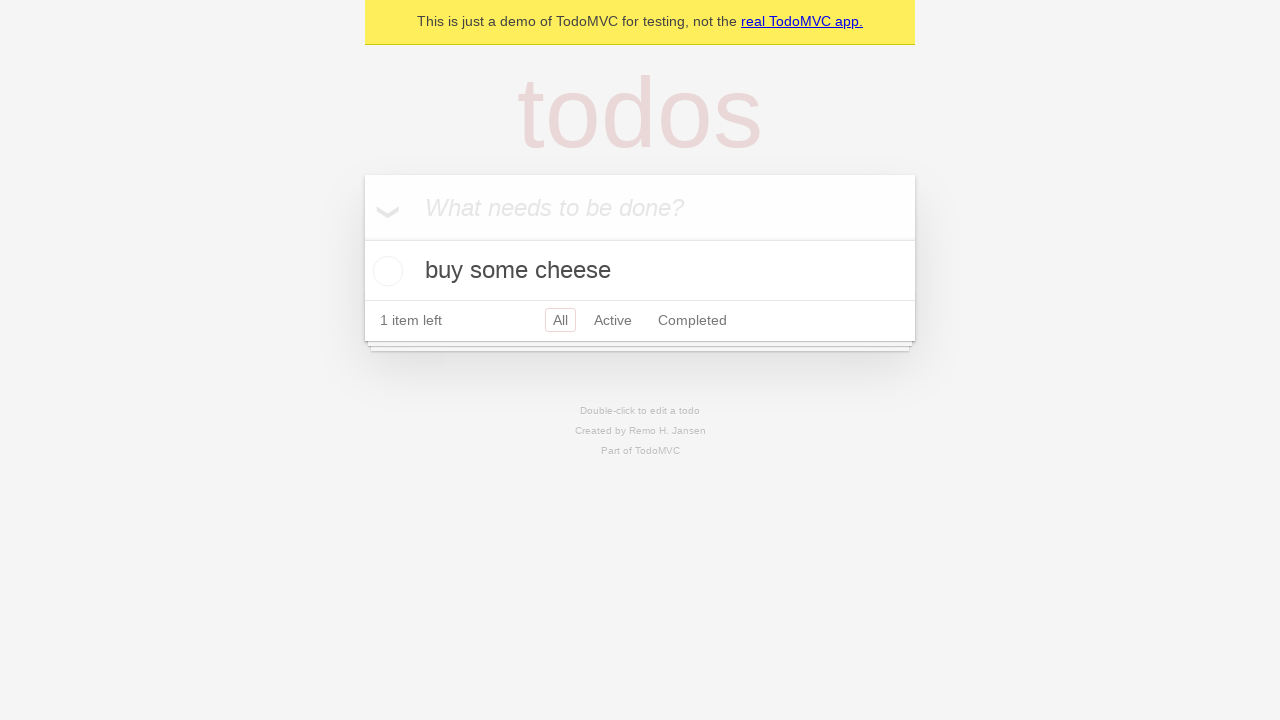

Filled todo input with 'feed the cat' on internal:attr=[placeholder="What needs to be done?"i]
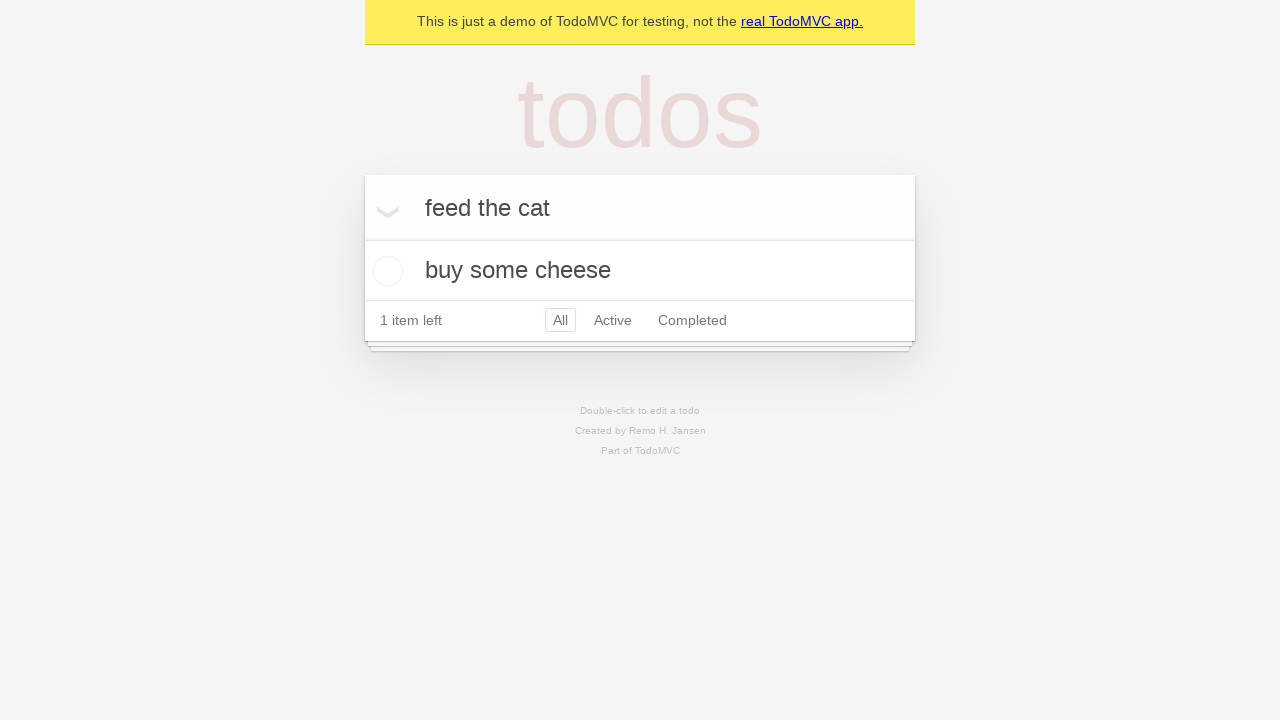

Pressed Enter to create todo 'feed the cat' on internal:attr=[placeholder="What needs to be done?"i]
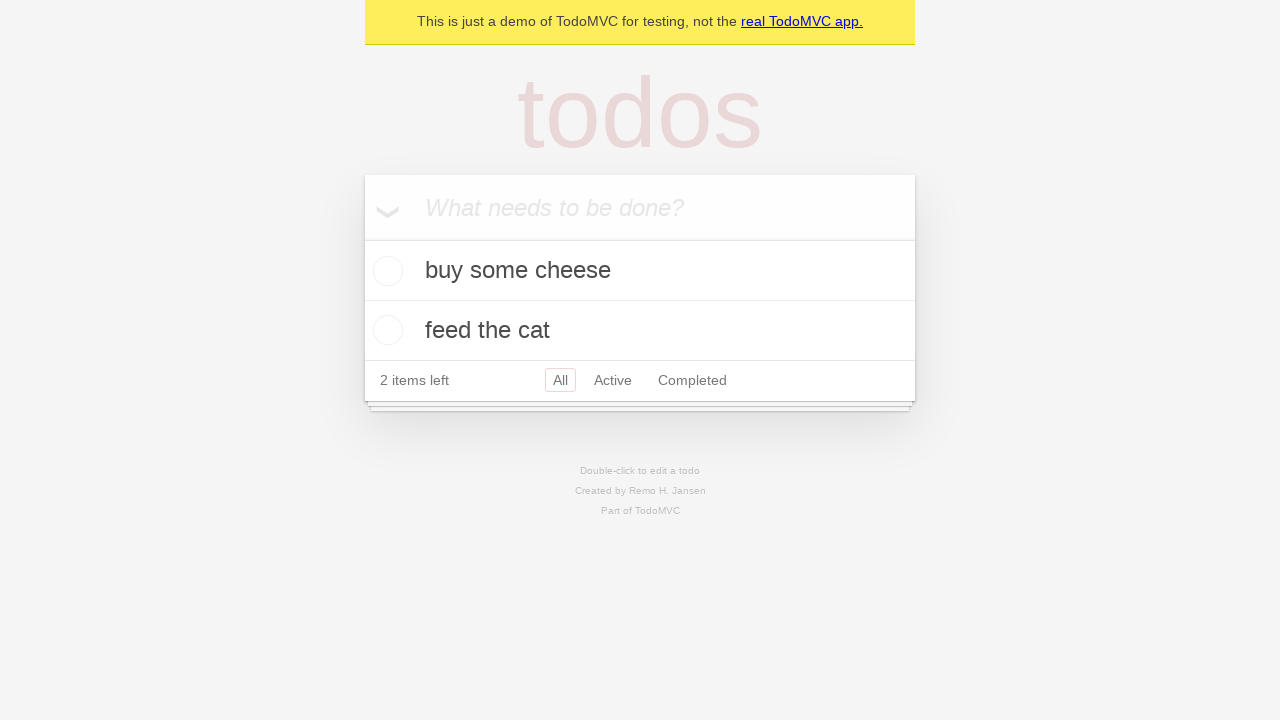

Filled todo input with 'book a doctors appointment' on internal:attr=[placeholder="What needs to be done?"i]
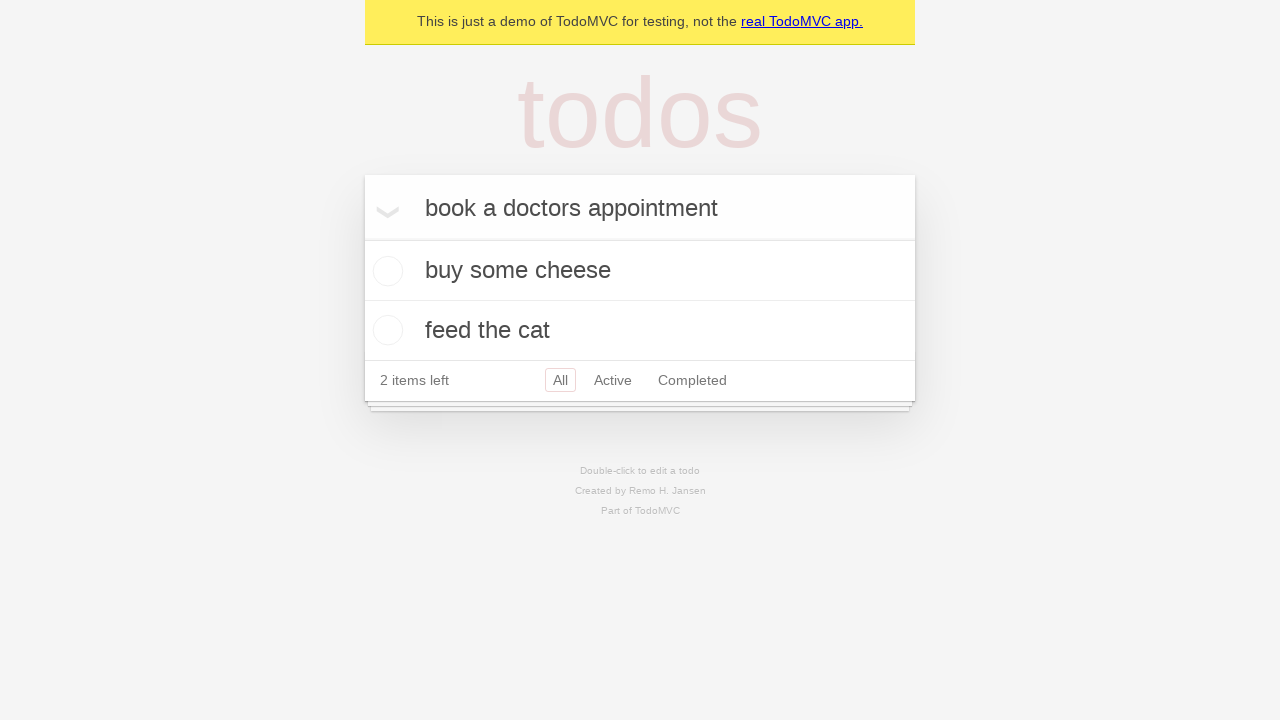

Pressed Enter to create todo 'book a doctors appointment' on internal:attr=[placeholder="What needs to be done?"i]
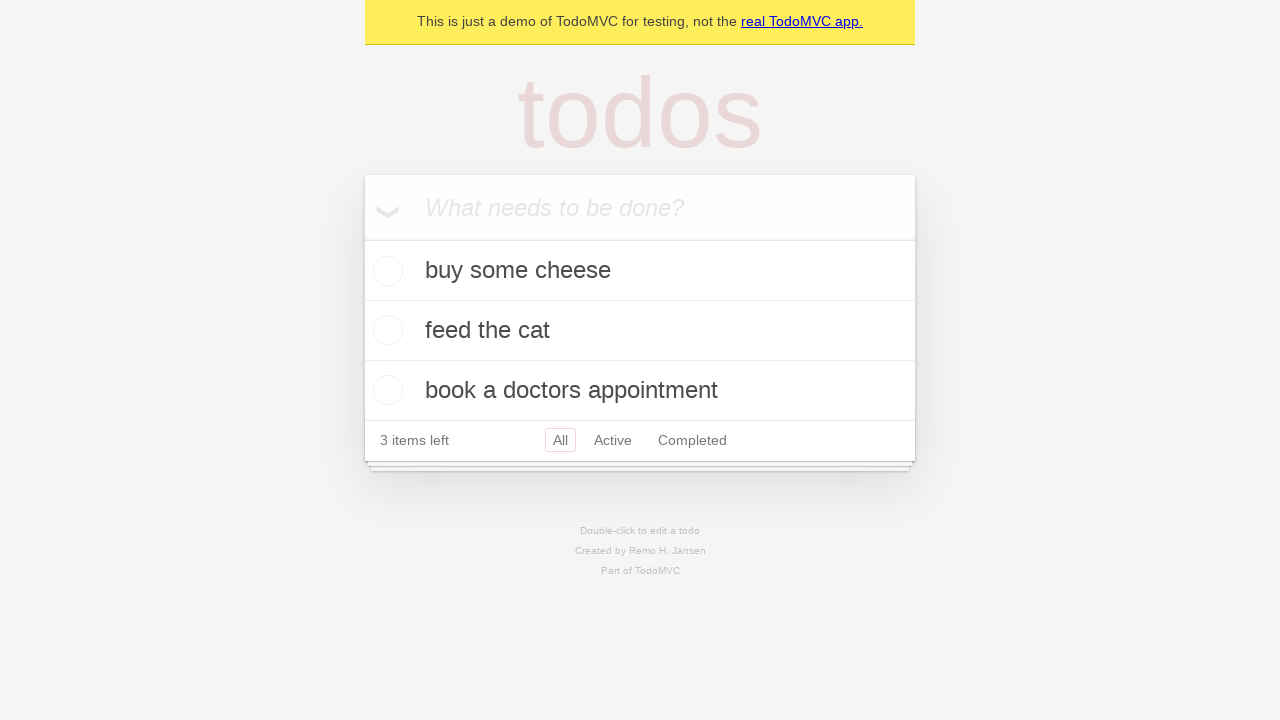

Waited for all 3 todos to be created
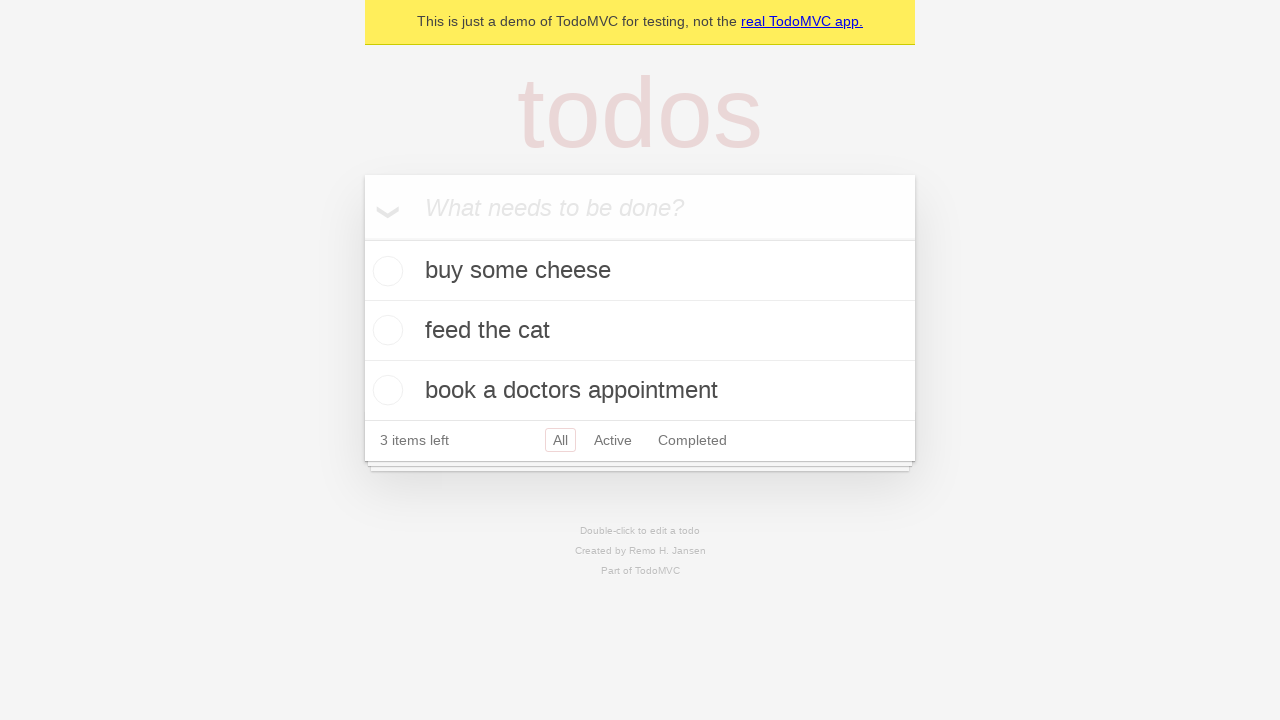

Checked mark all as complete checkbox at (362, 238) on internal:label="Mark all as complete"i
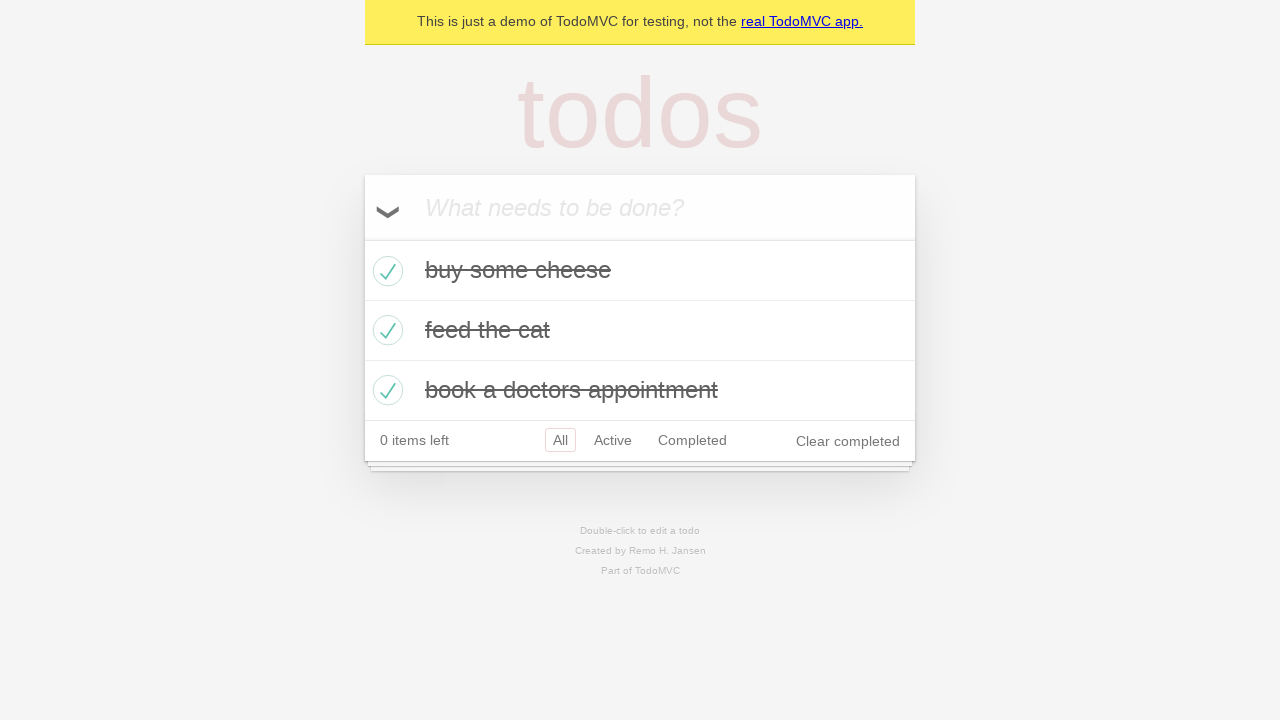

Waited for all todos to be marked as completed
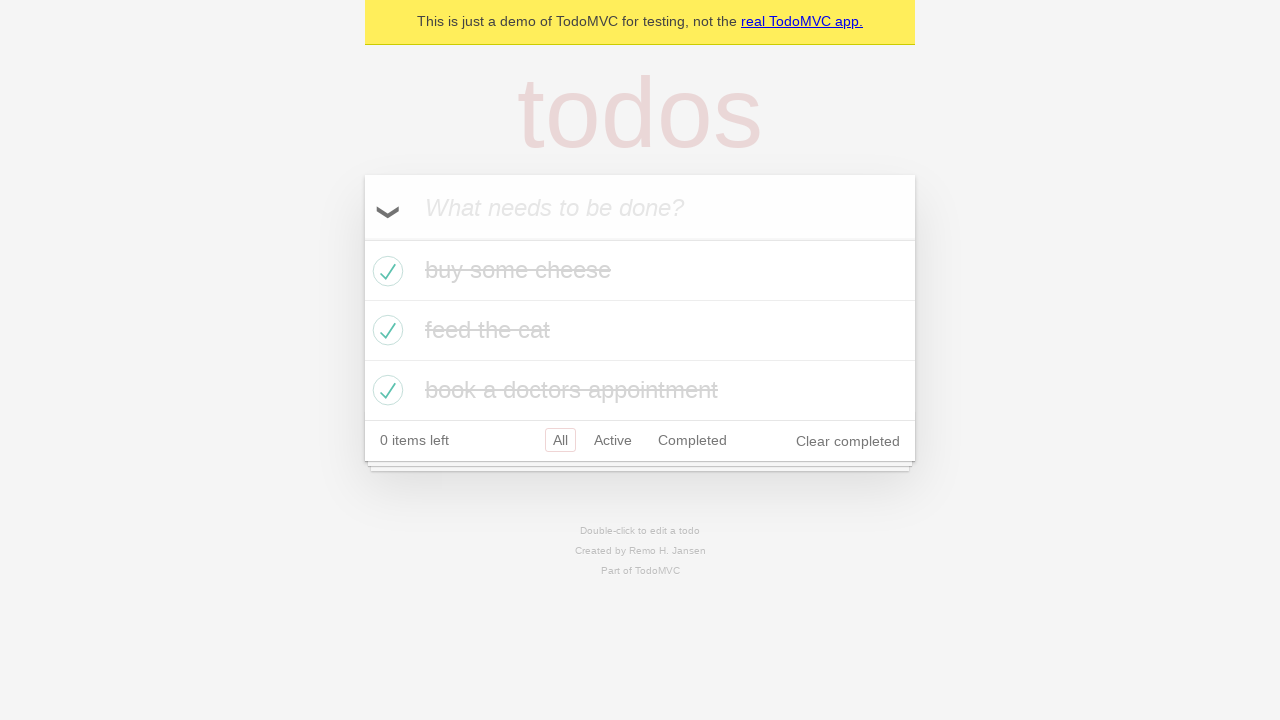

Unchecked mark all as complete checkbox to clear completion state at (362, 238) on internal:label="Mark all as complete"i
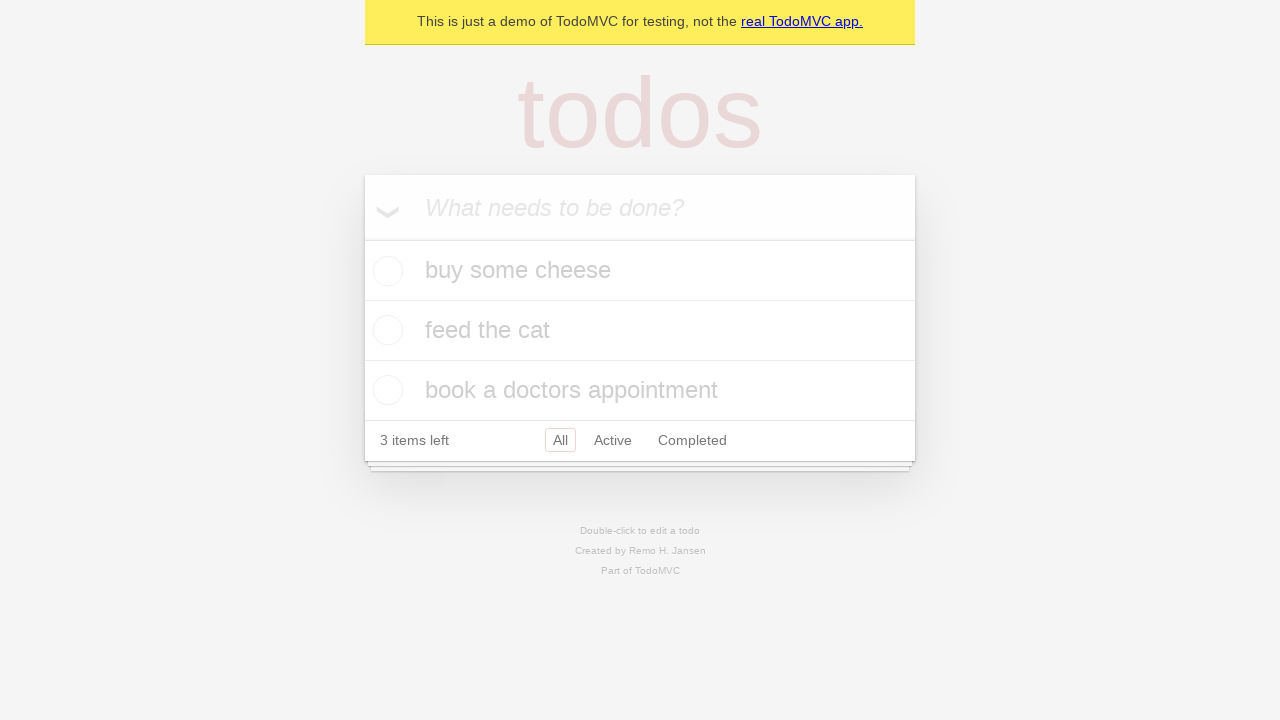

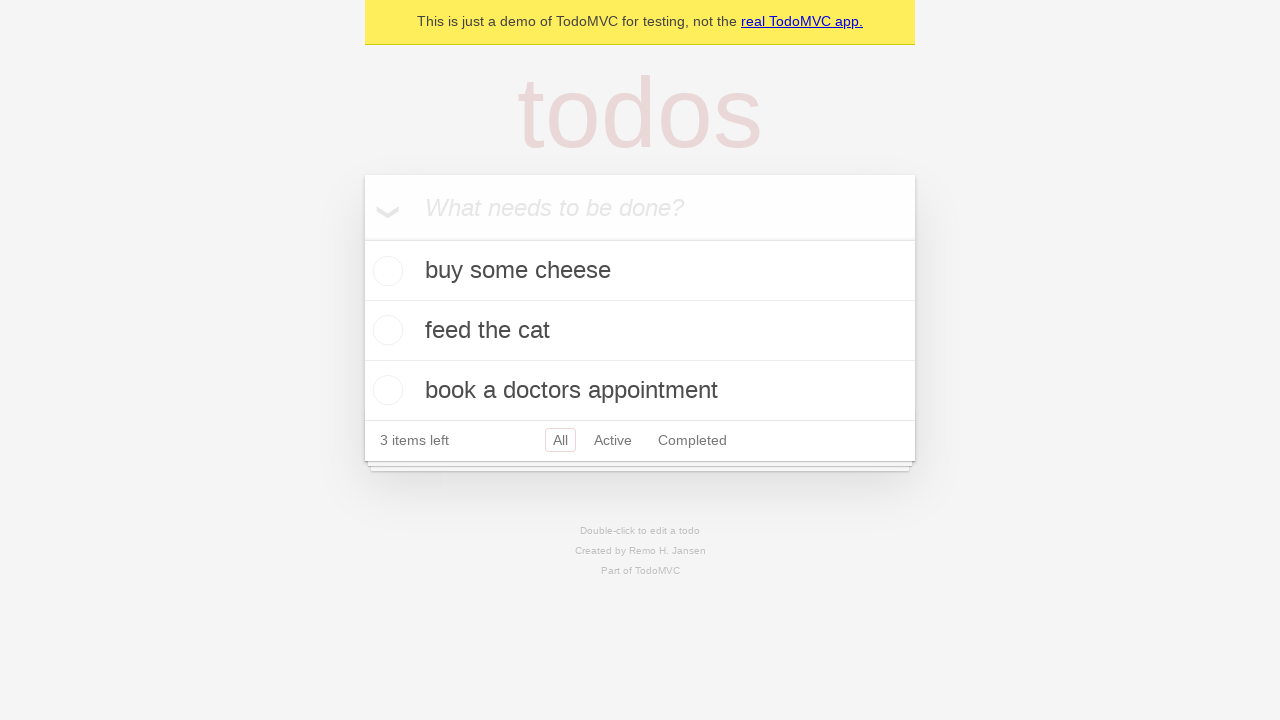